Navigates to testingbaba.com website and verifies the page loads by checking the title

Starting URL: https://www.testingbaba.com

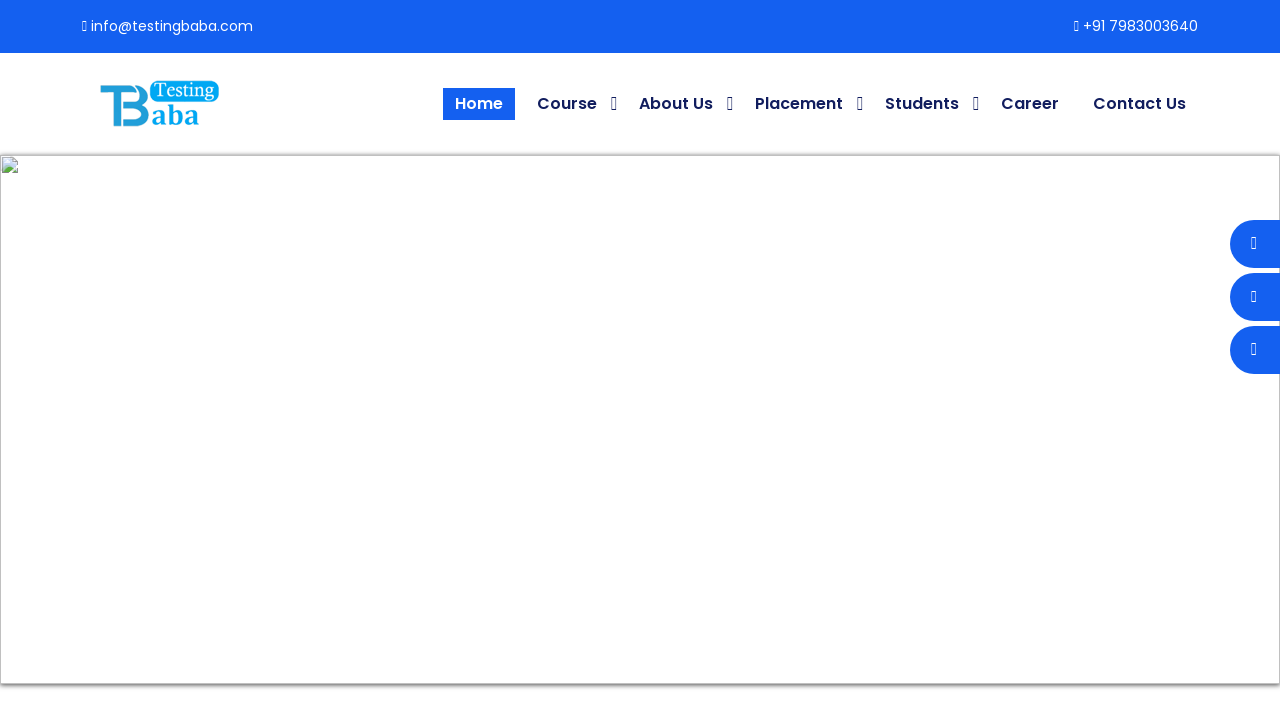

Waited for page to reach domcontentloaded state
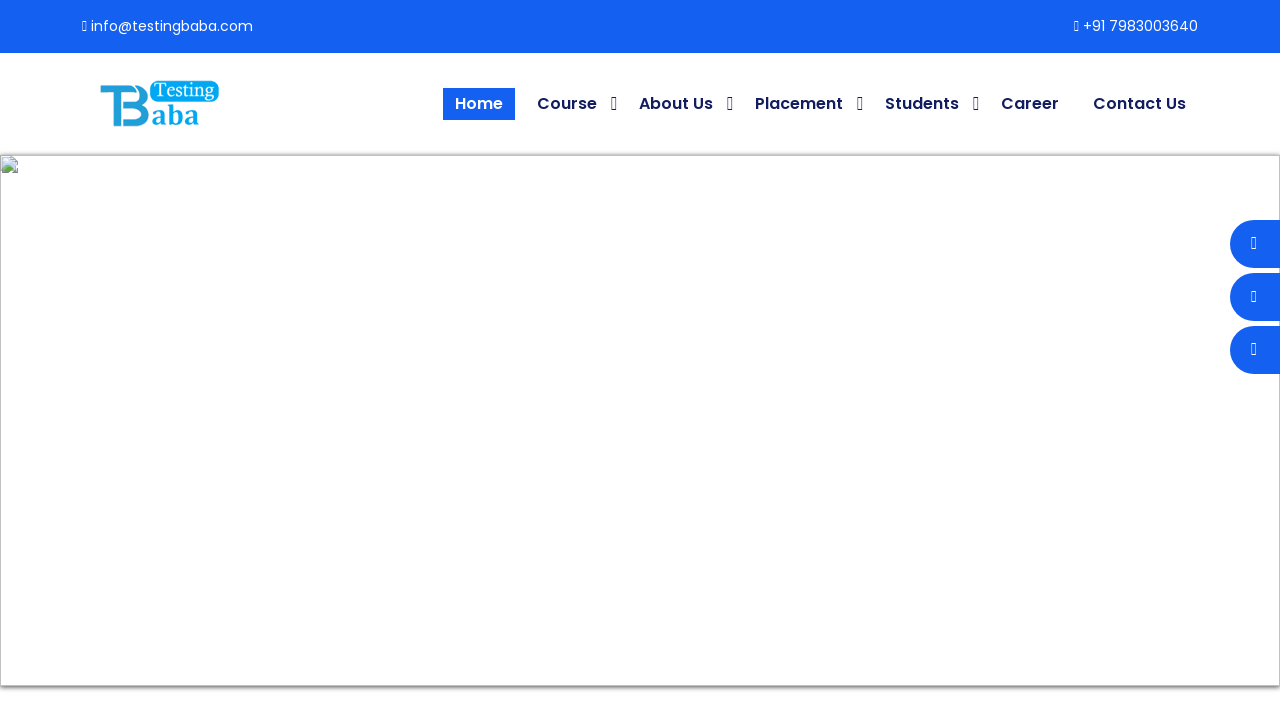

Retrieved page title: 'Testing Baba | Accredited software testing course & training 2024 | Home'
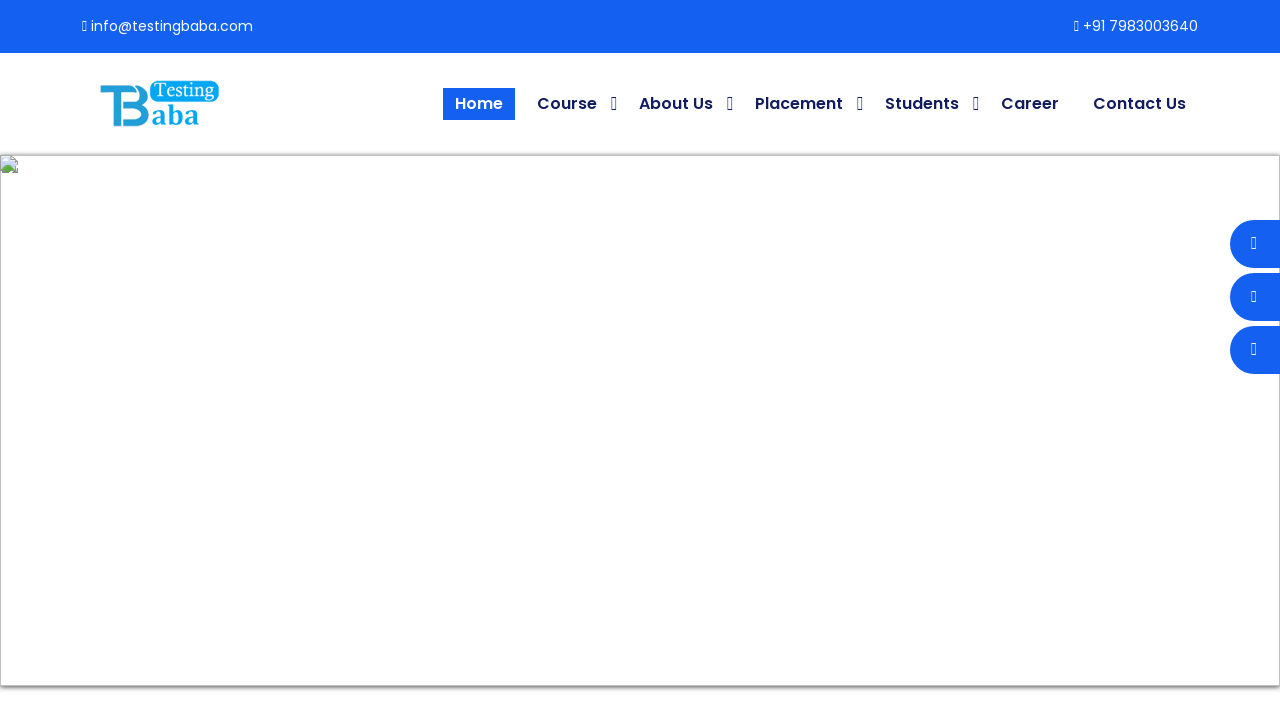

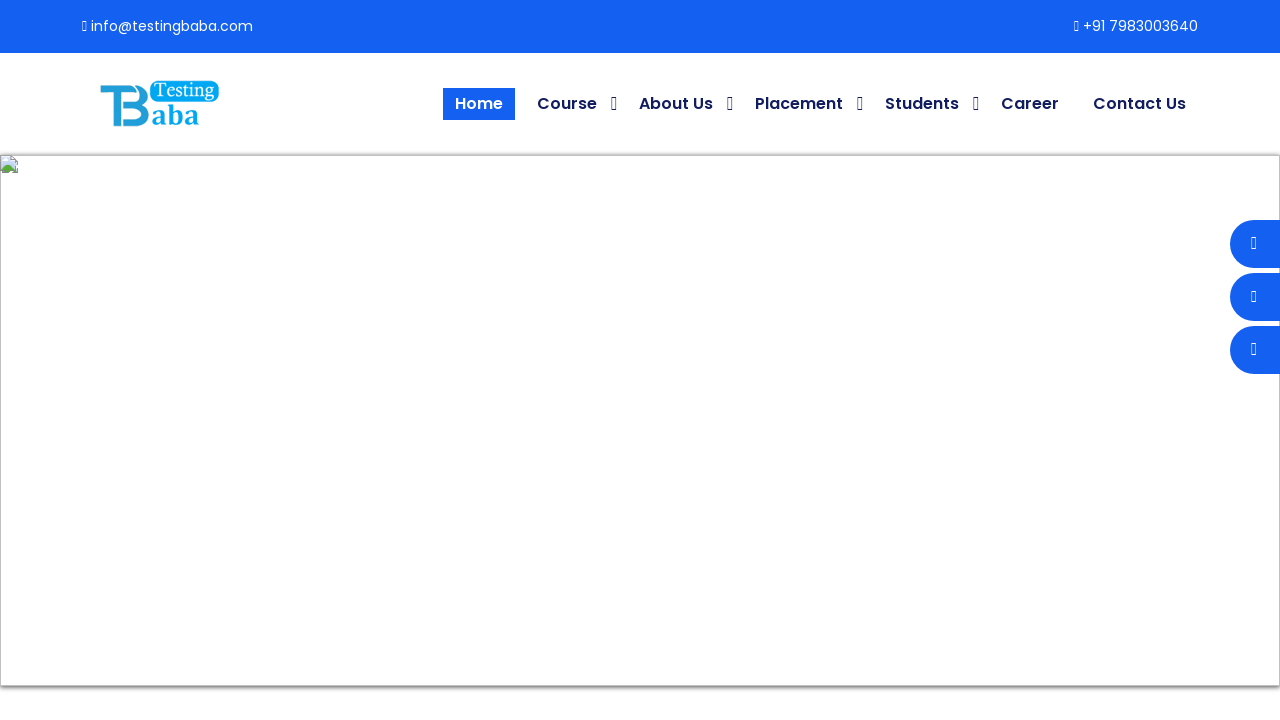